Tests click and hold with mouse movement to draw a circular pattern on a canvas element

Starting URL: https://bonigarcia.dev/selenium-webdriver-java/draw-in-canvas.html

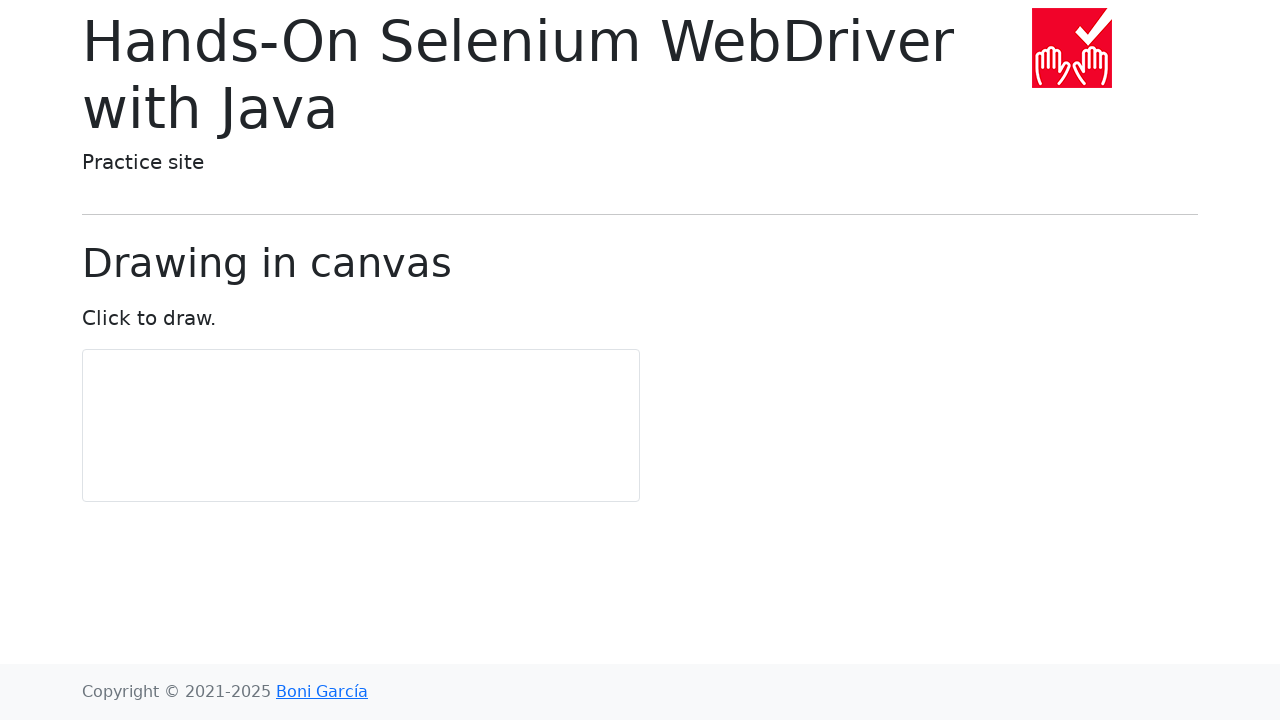

Located canvas element and retrieved bounding box
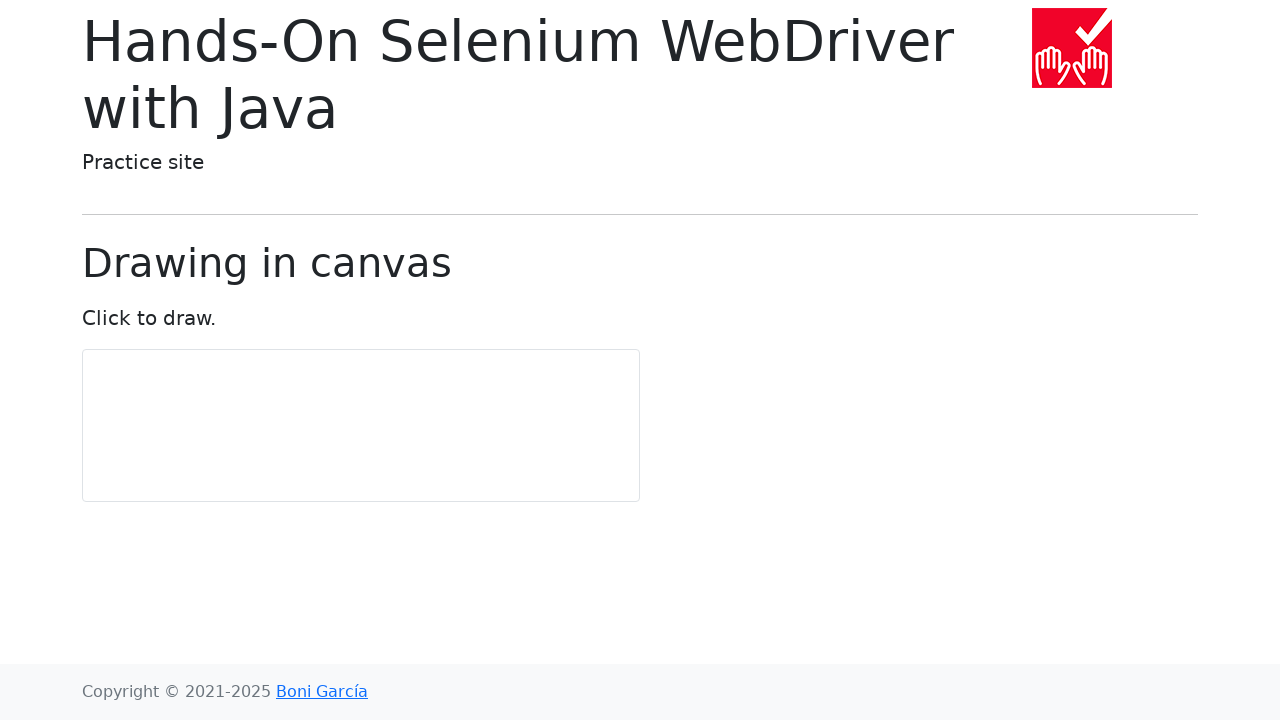

Calculated canvas center coordinates
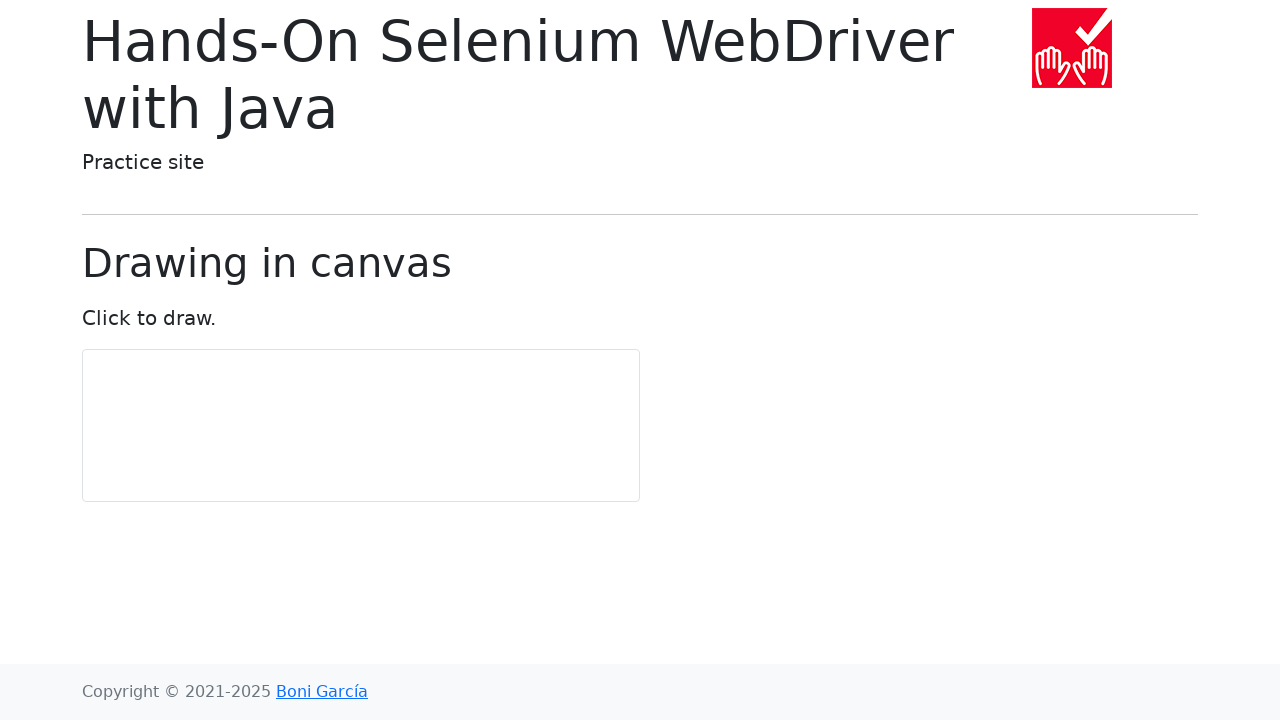

Calculated starting point for circular drawing pattern
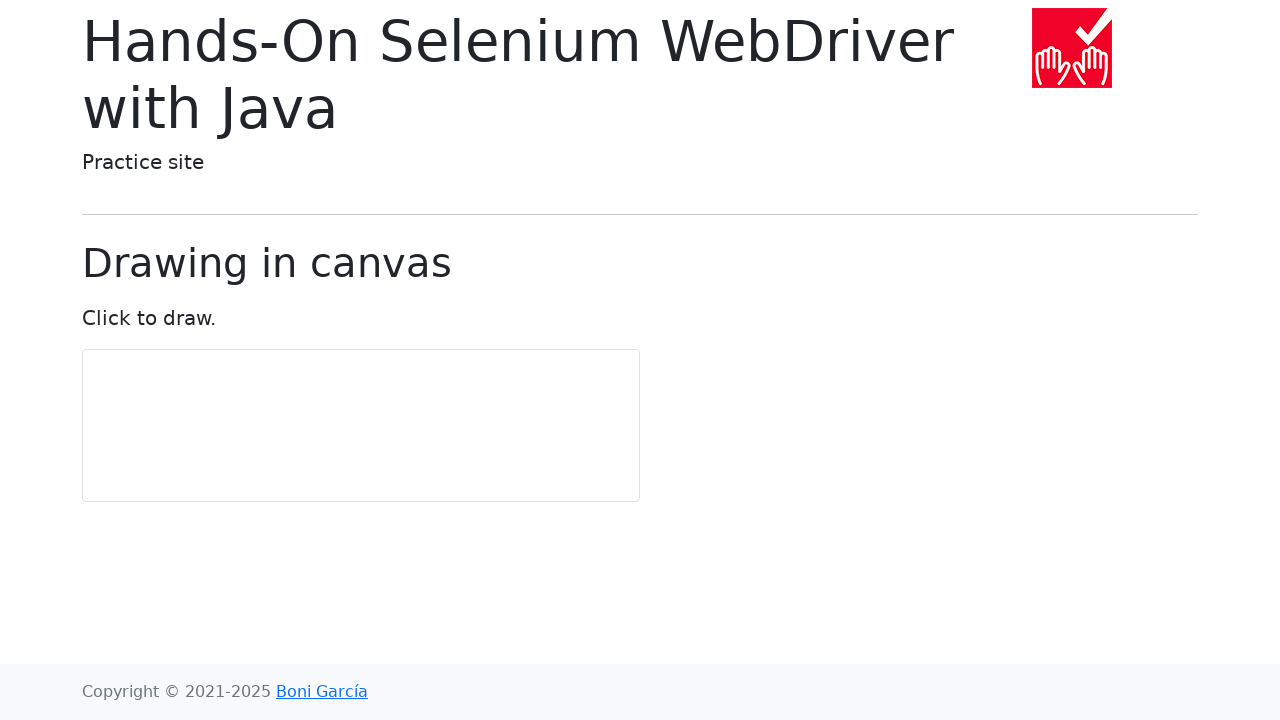

Moved mouse to starting position on canvas at (361, 456)
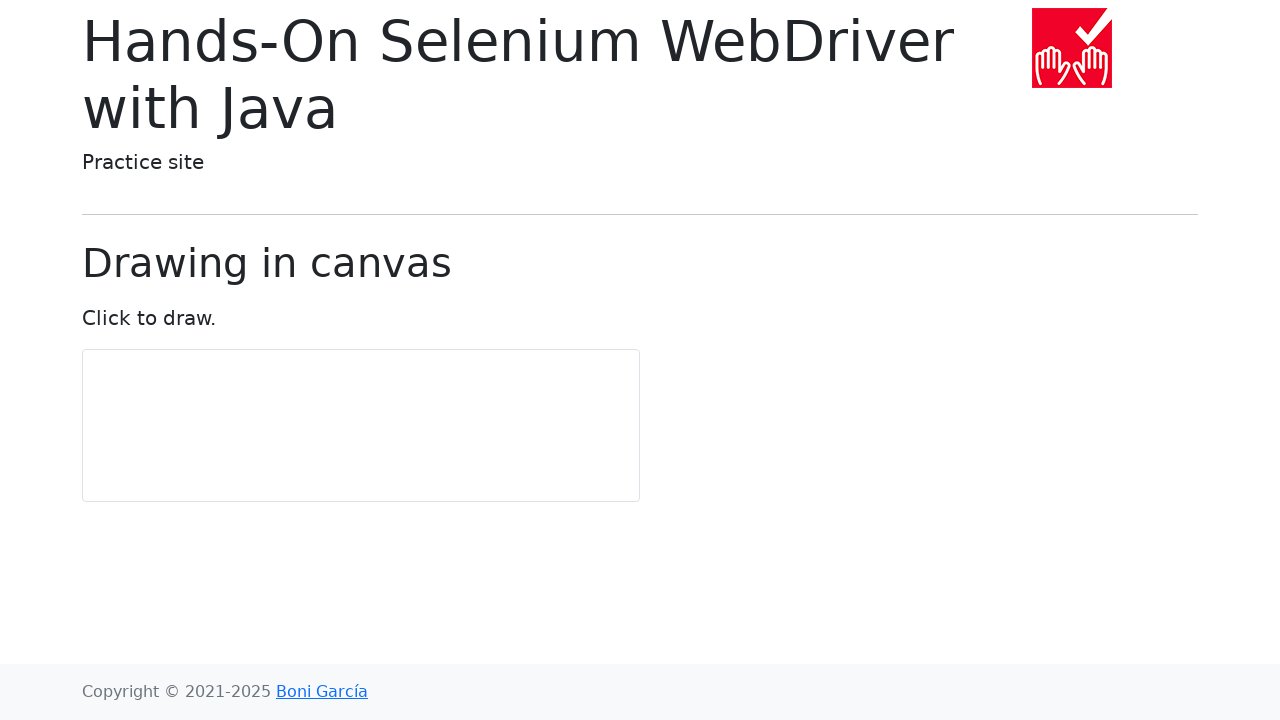

Pressed mouse button down to begin drawing at (361, 456)
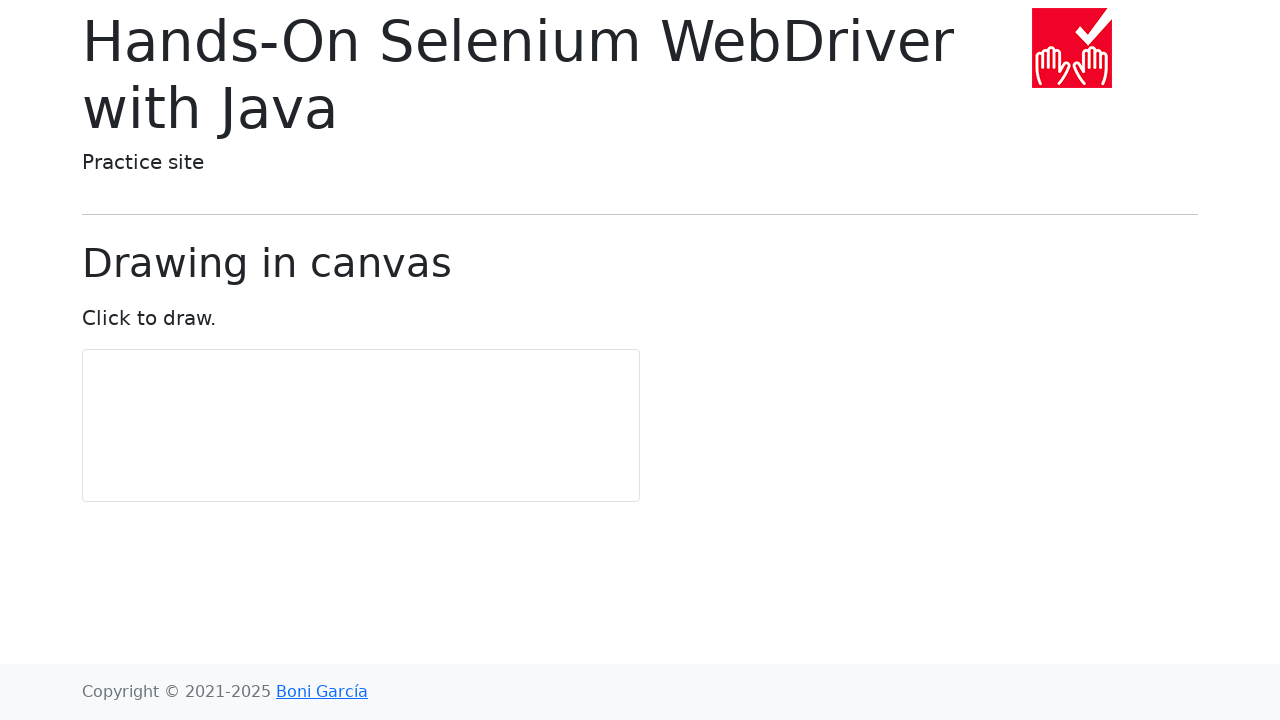

Moved mouse to point 1/10 of circular pattern at (379, 450)
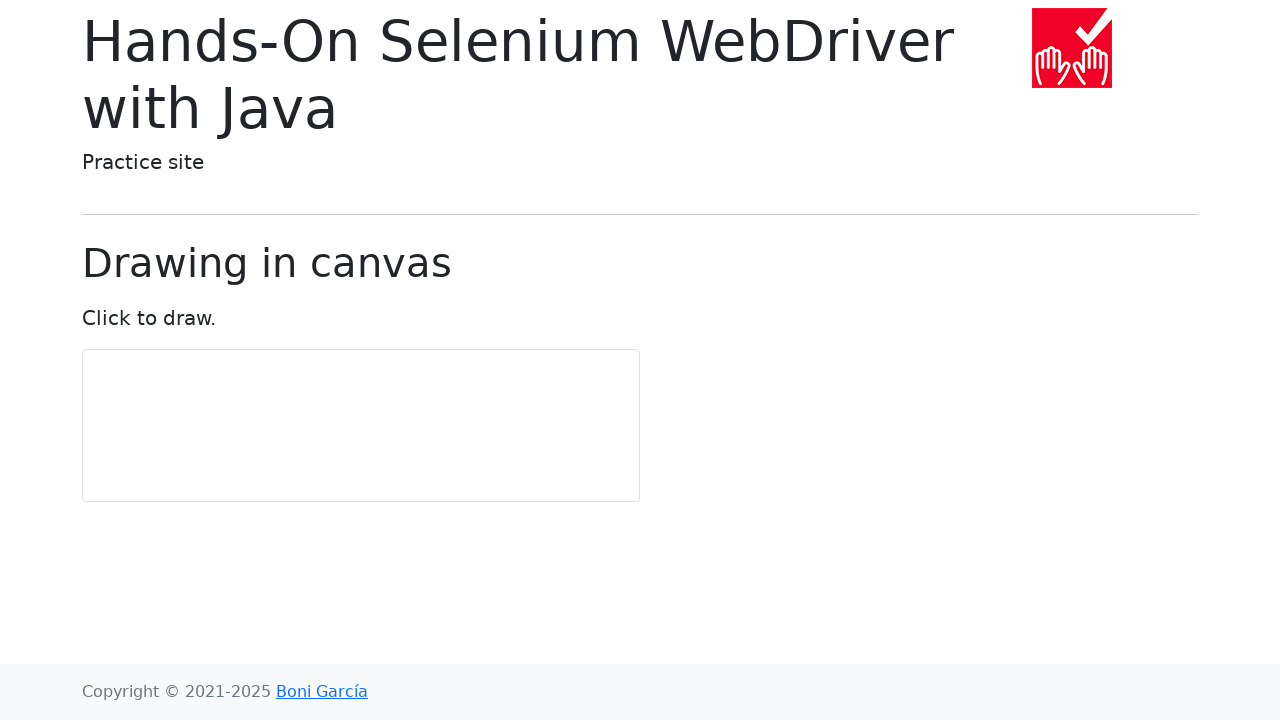

Moved mouse to point 2/10 of circular pattern at (390, 435)
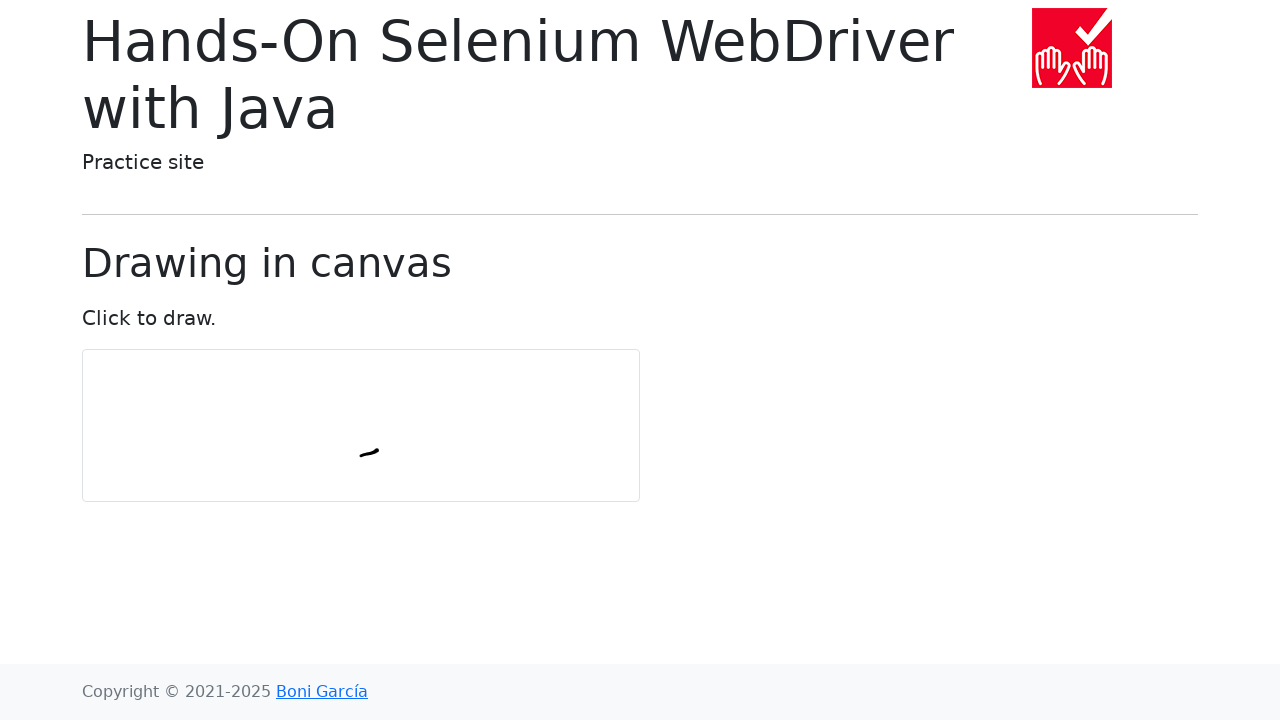

Moved mouse to point 3/10 of circular pattern at (390, 416)
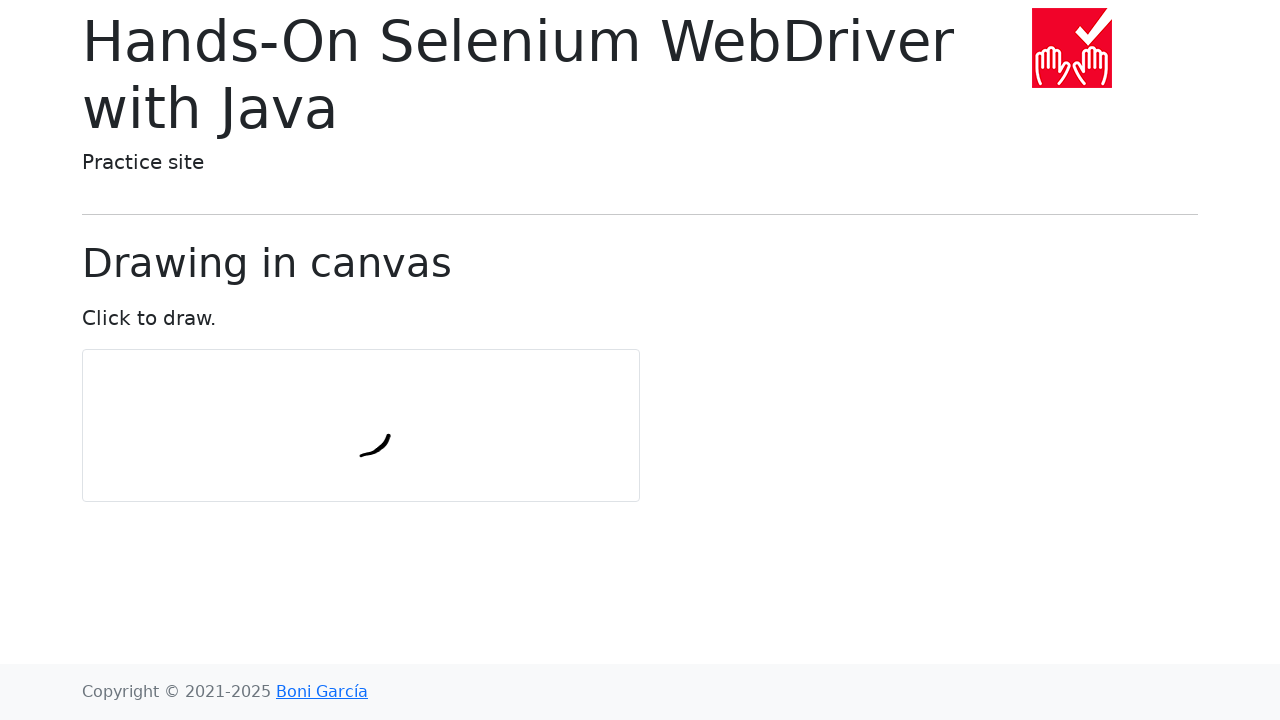

Moved mouse to point 4/10 of circular pattern at (379, 401)
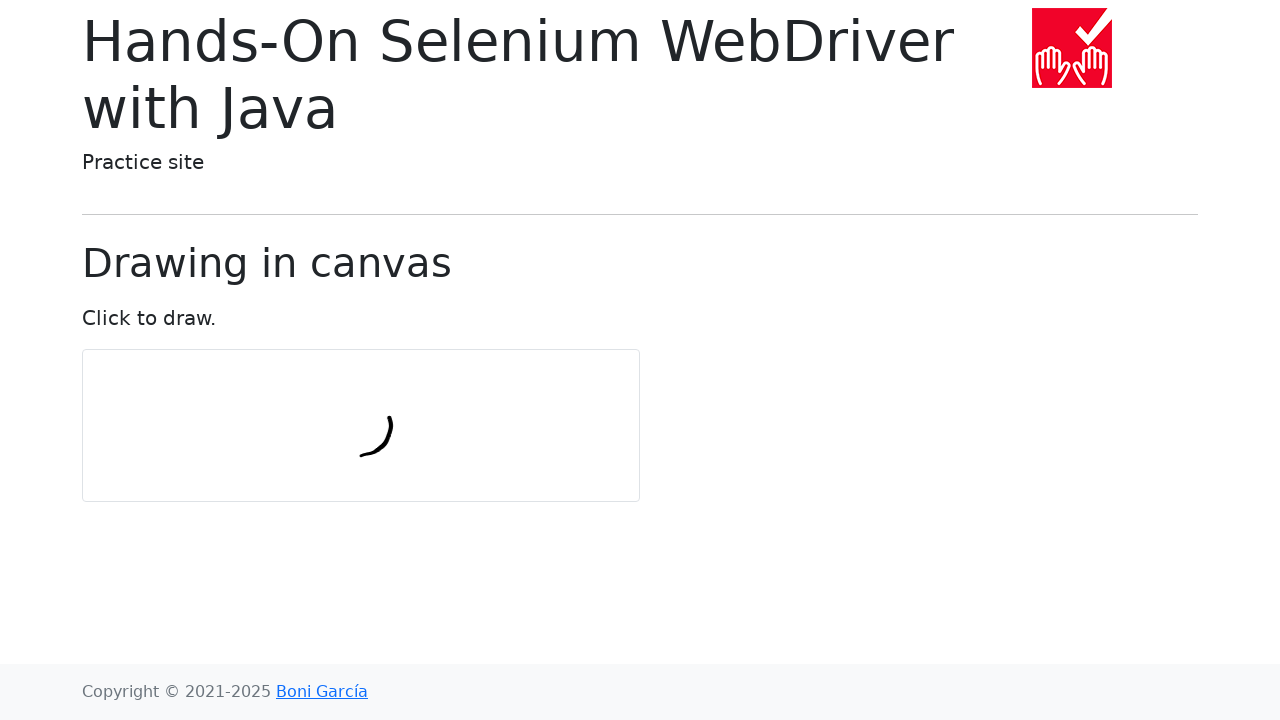

Moved mouse to point 5/10 of circular pattern at (361, 396)
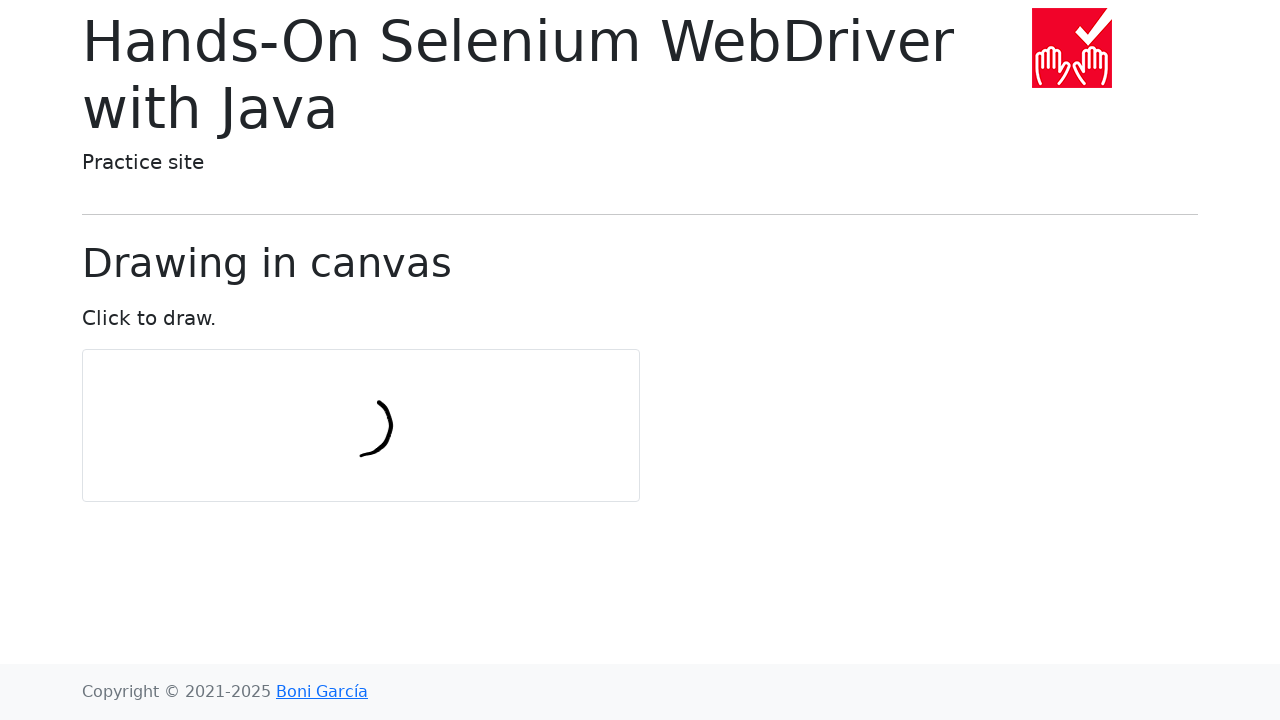

Moved mouse to point 6/10 of circular pattern at (343, 401)
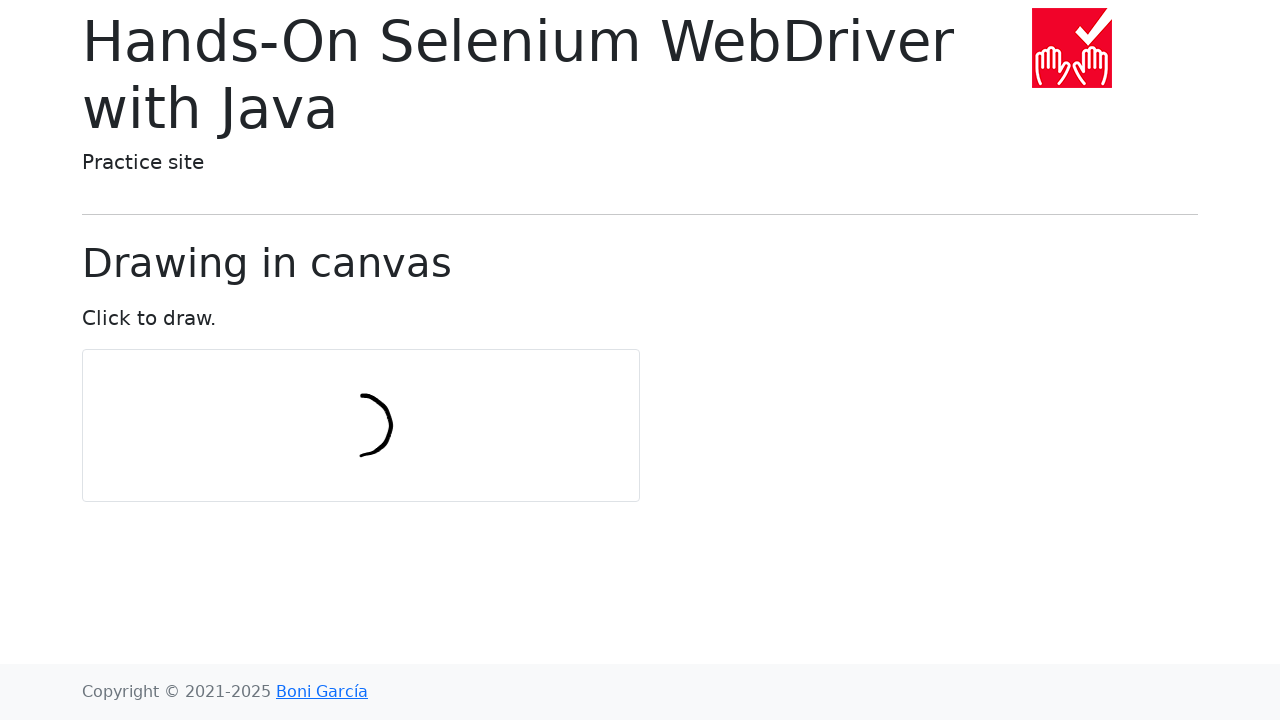

Moved mouse to point 7/10 of circular pattern at (332, 416)
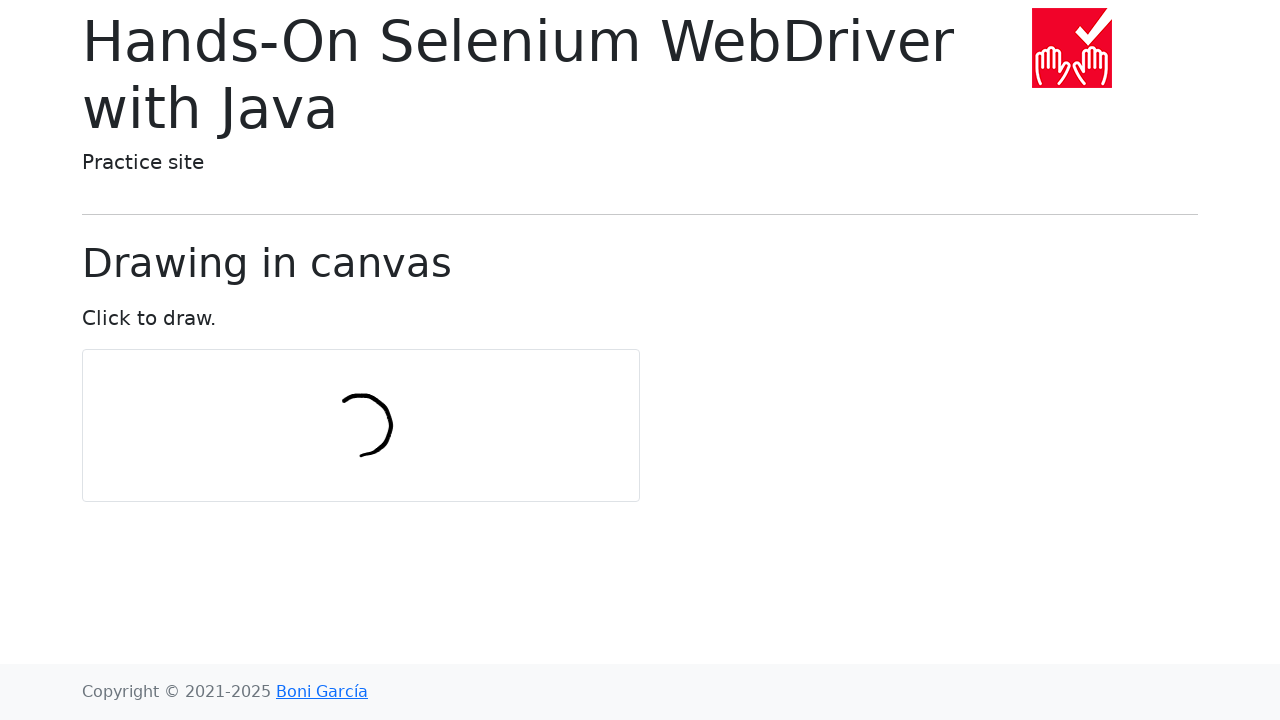

Moved mouse to point 8/10 of circular pattern at (332, 435)
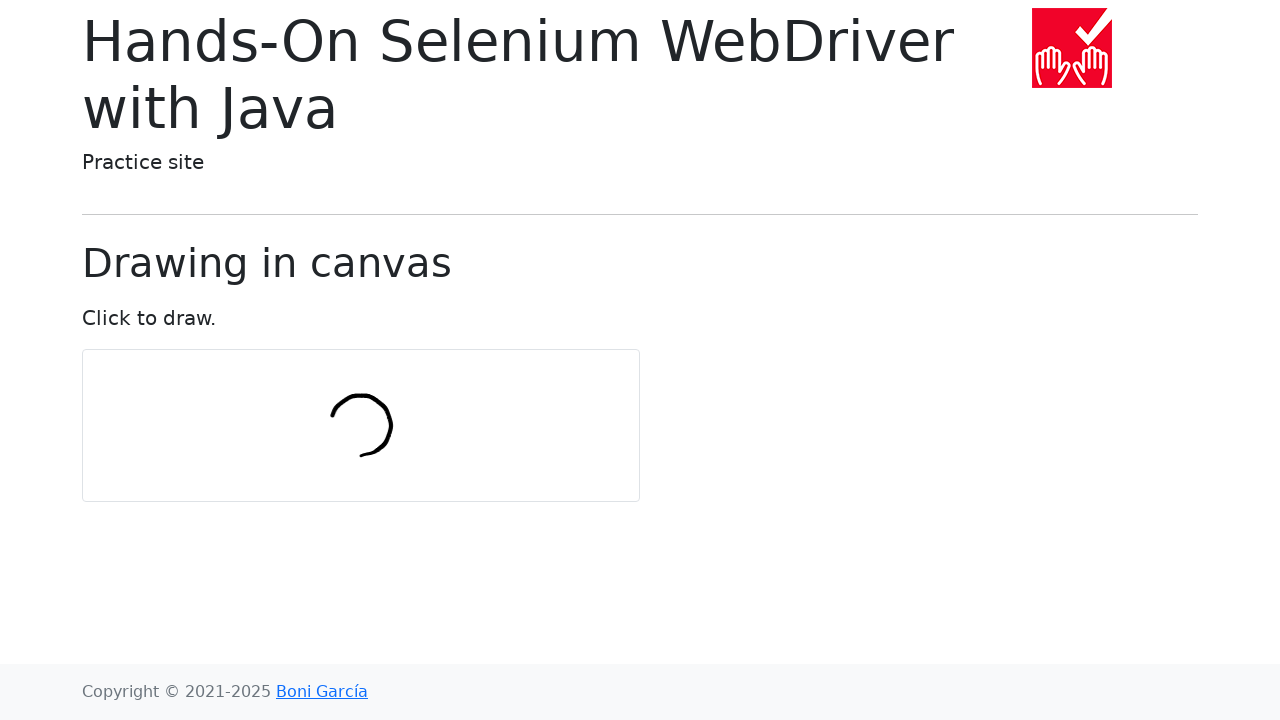

Moved mouse to point 9/10 of circular pattern at (343, 450)
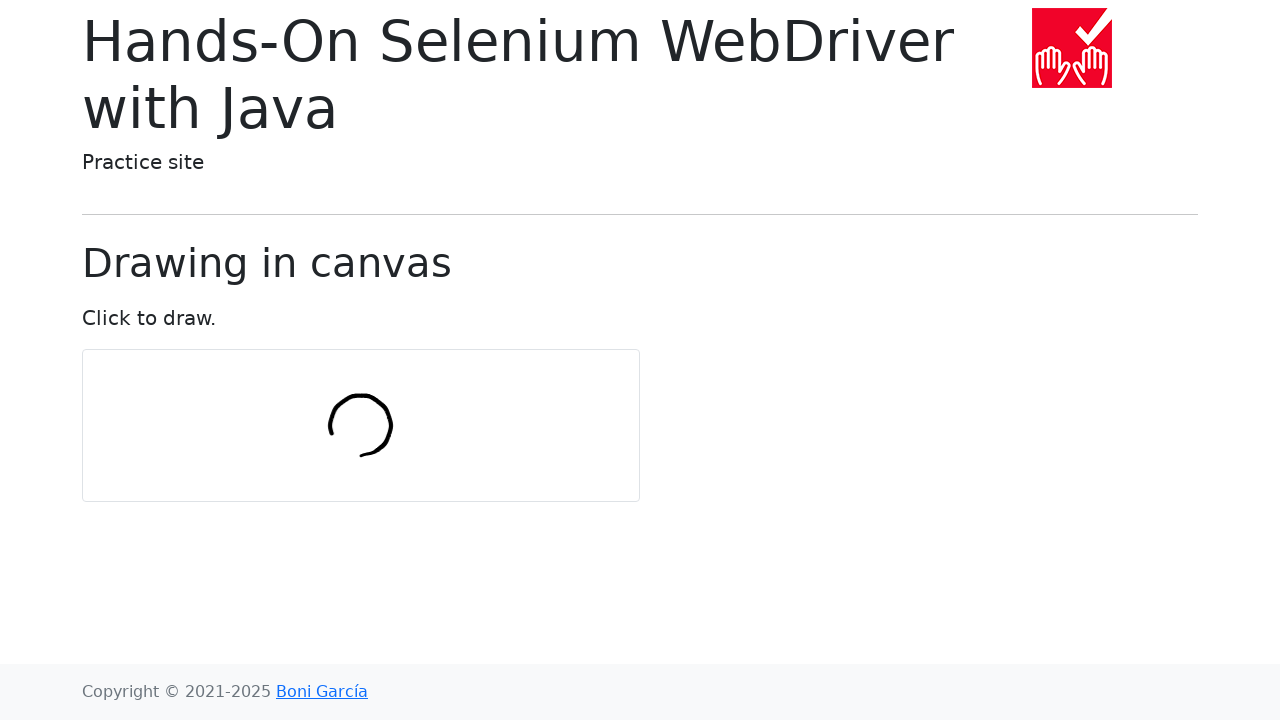

Moved mouse to point 10/10 of circular pattern at (361, 456)
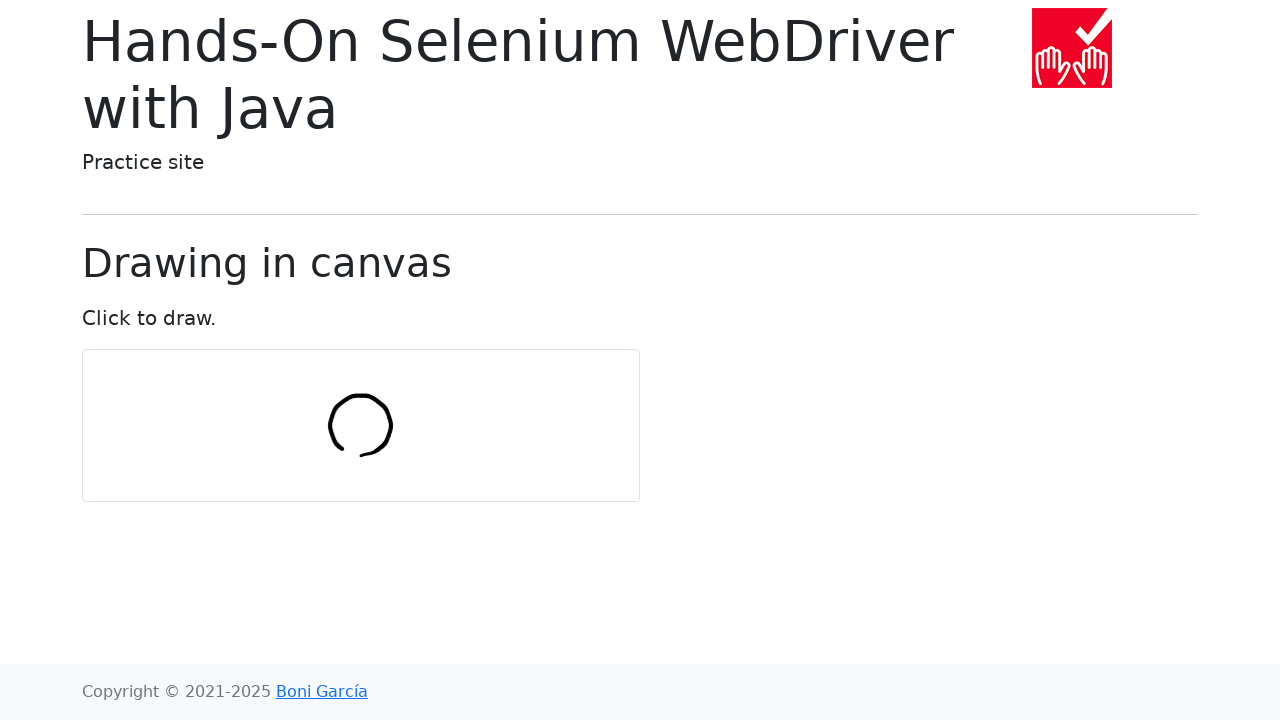

Released mouse button to complete circular drawing at (361, 456)
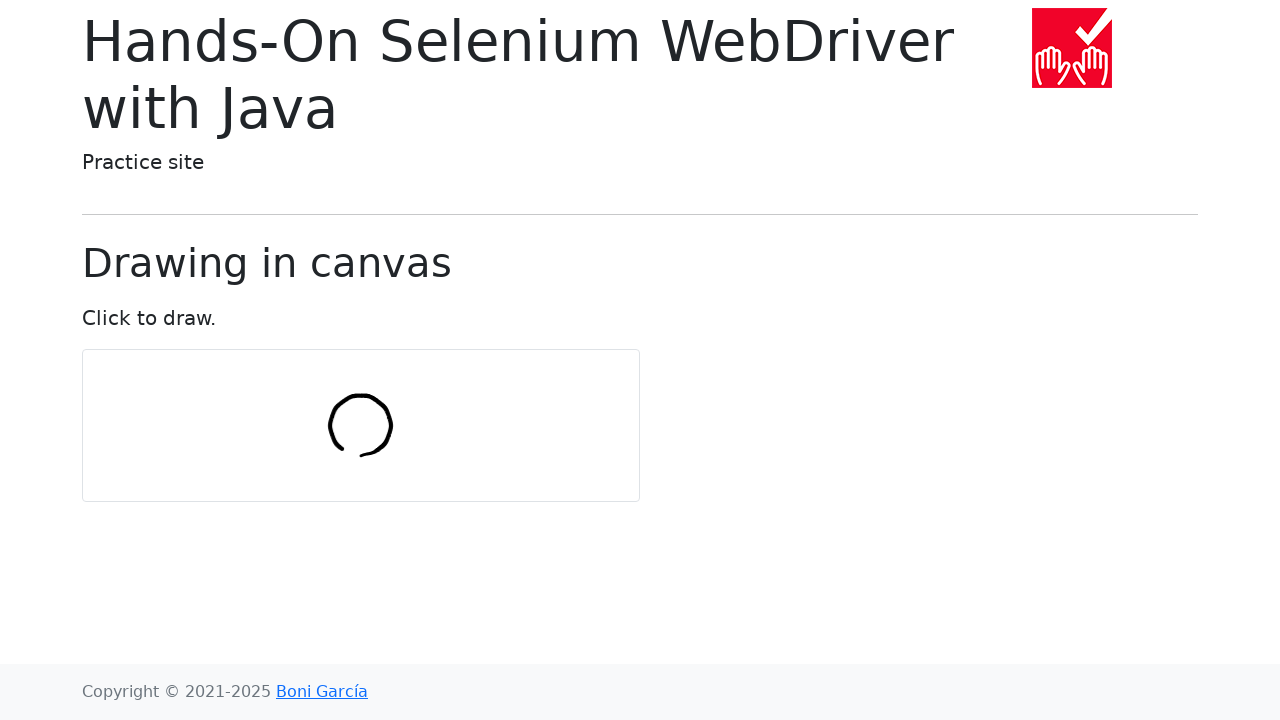

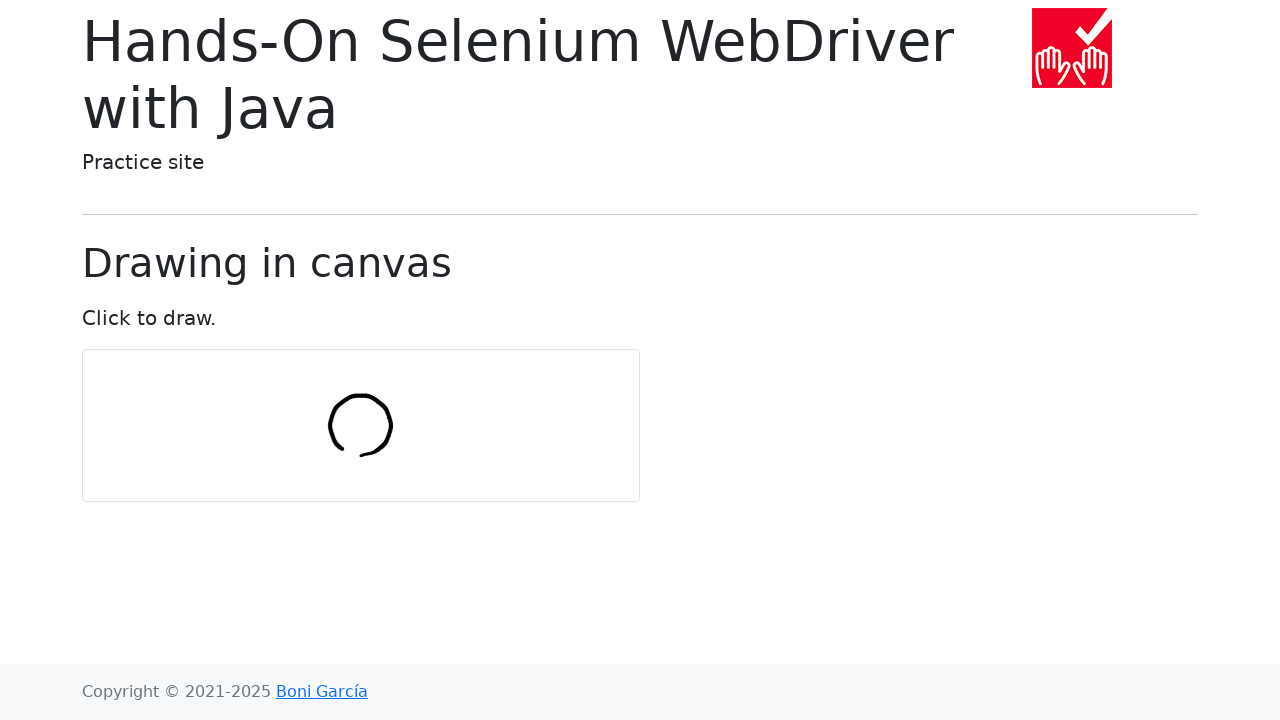